Tests highlighting an element on a page by temporarily changing its border style to a red dashed line, waiting for a few seconds, then reverting the style back to original.

Starting URL: http://the-internet.herokuapp.com/large

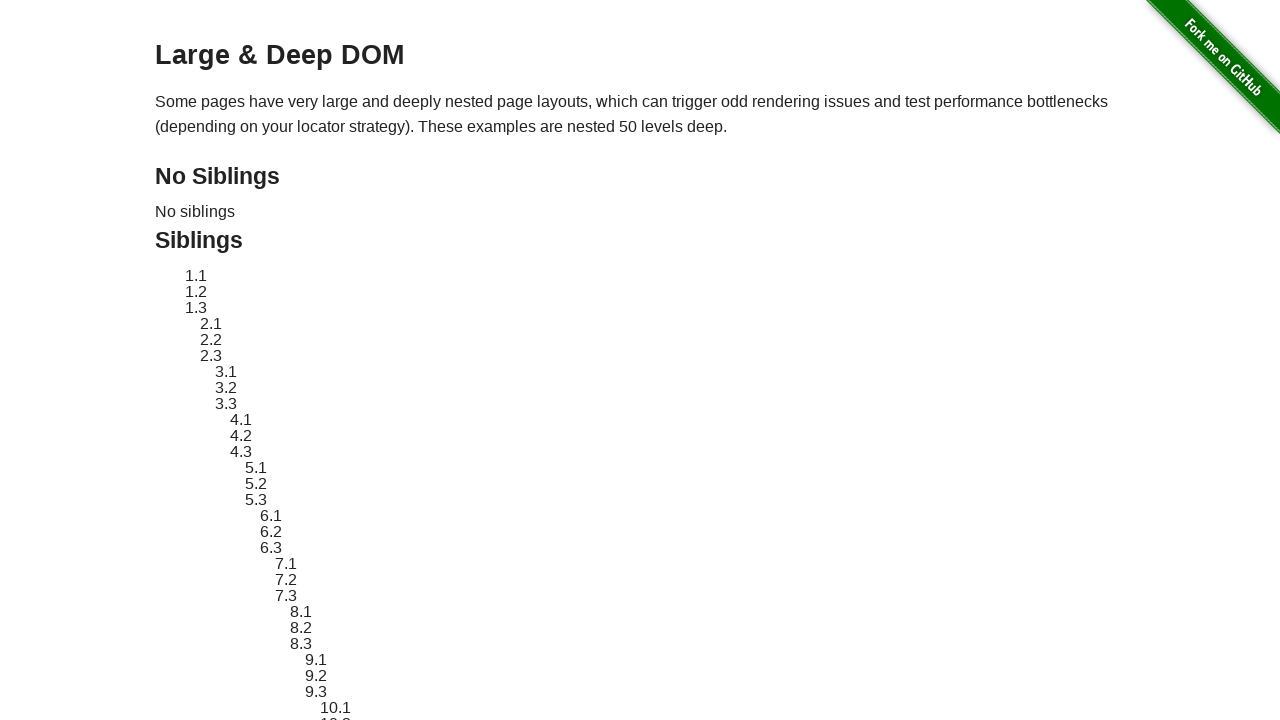

Located element with selector '#sibling-2.3'
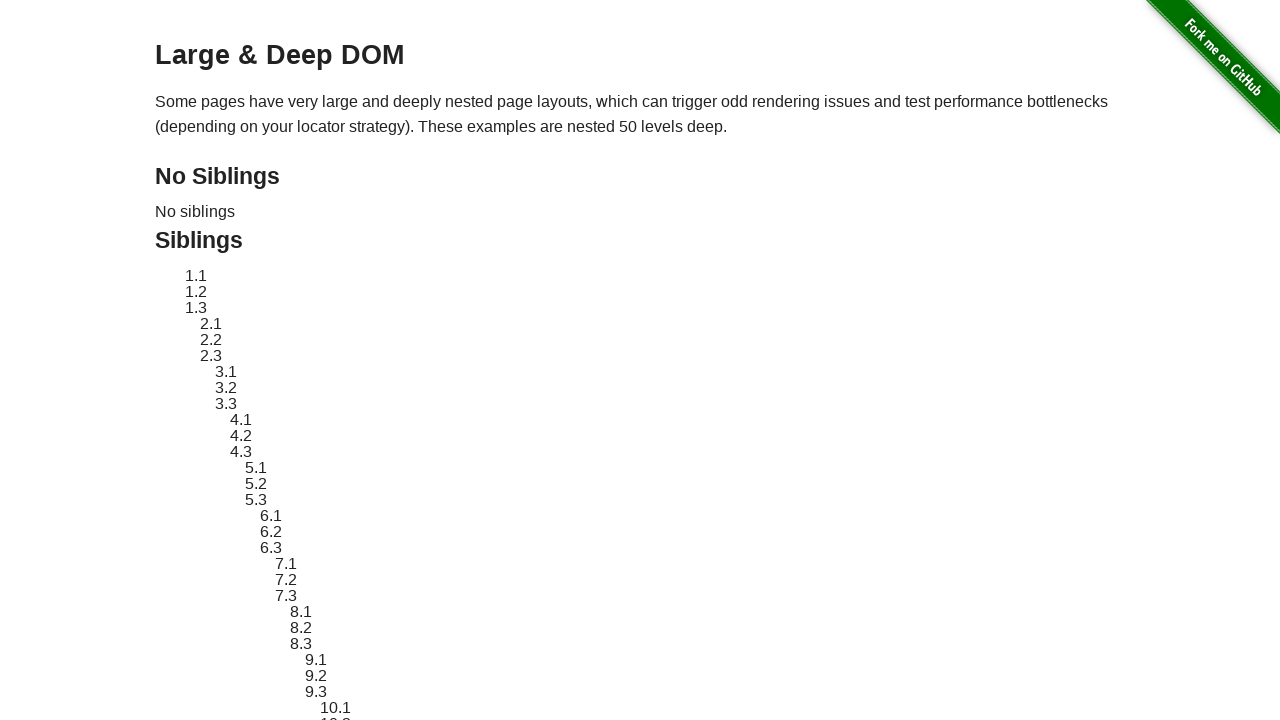

Element became visible
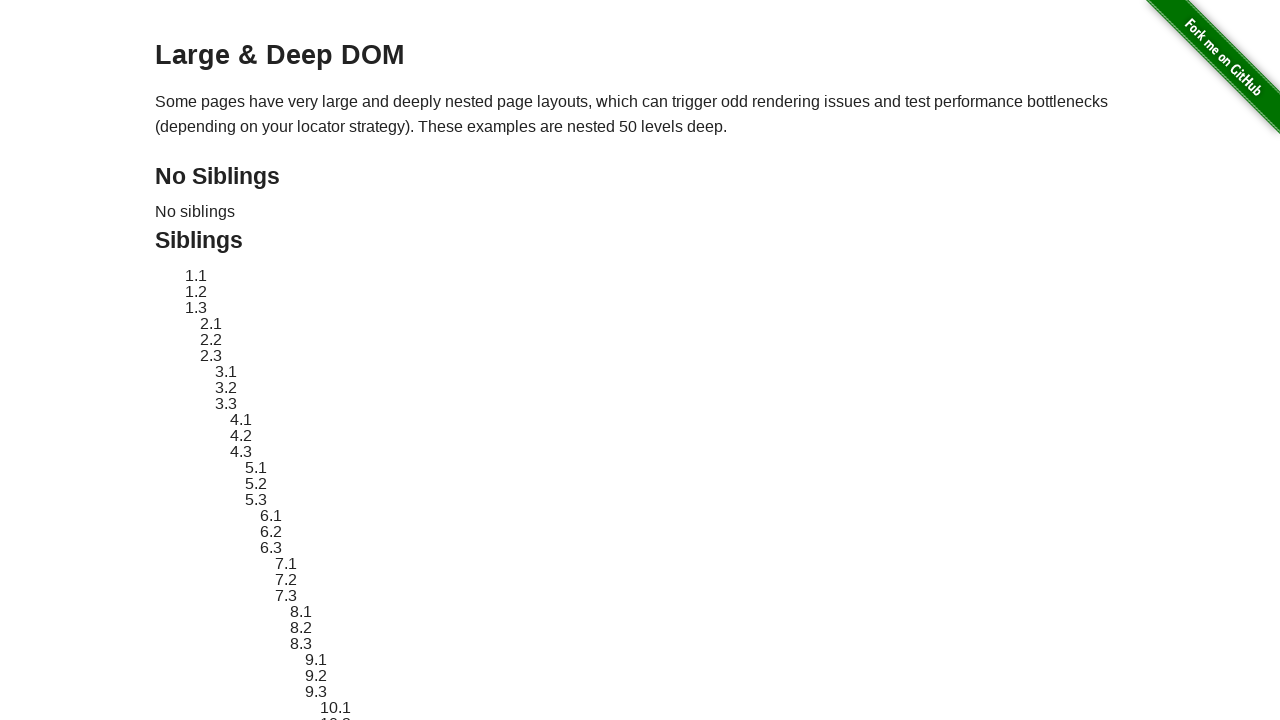

Stored original element style
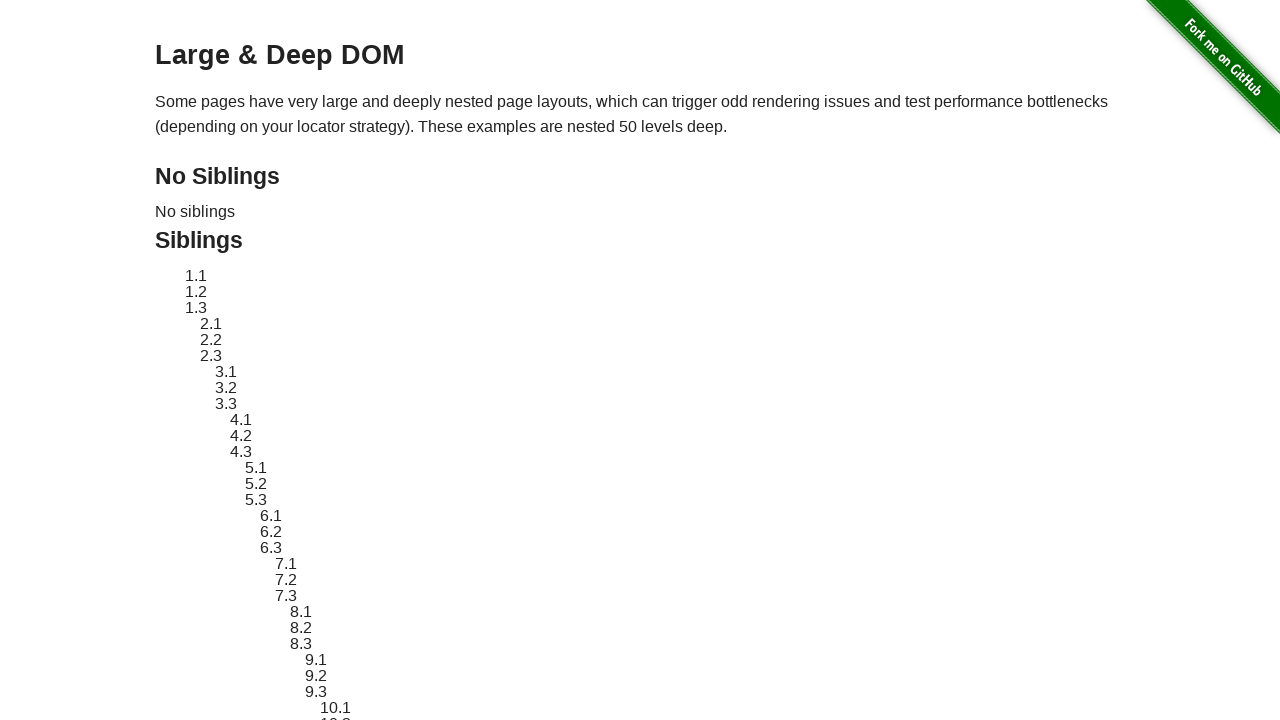

Applied red dashed border highlight to element
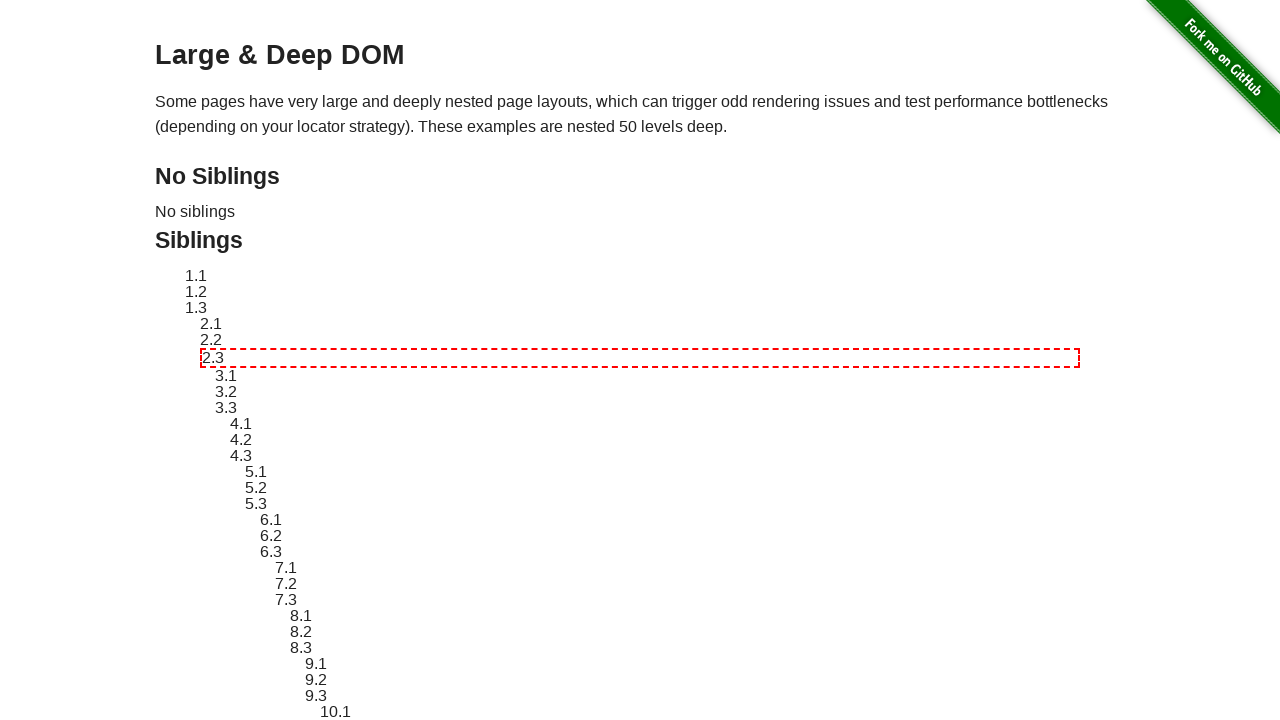

Waited 3 seconds to observe highlight
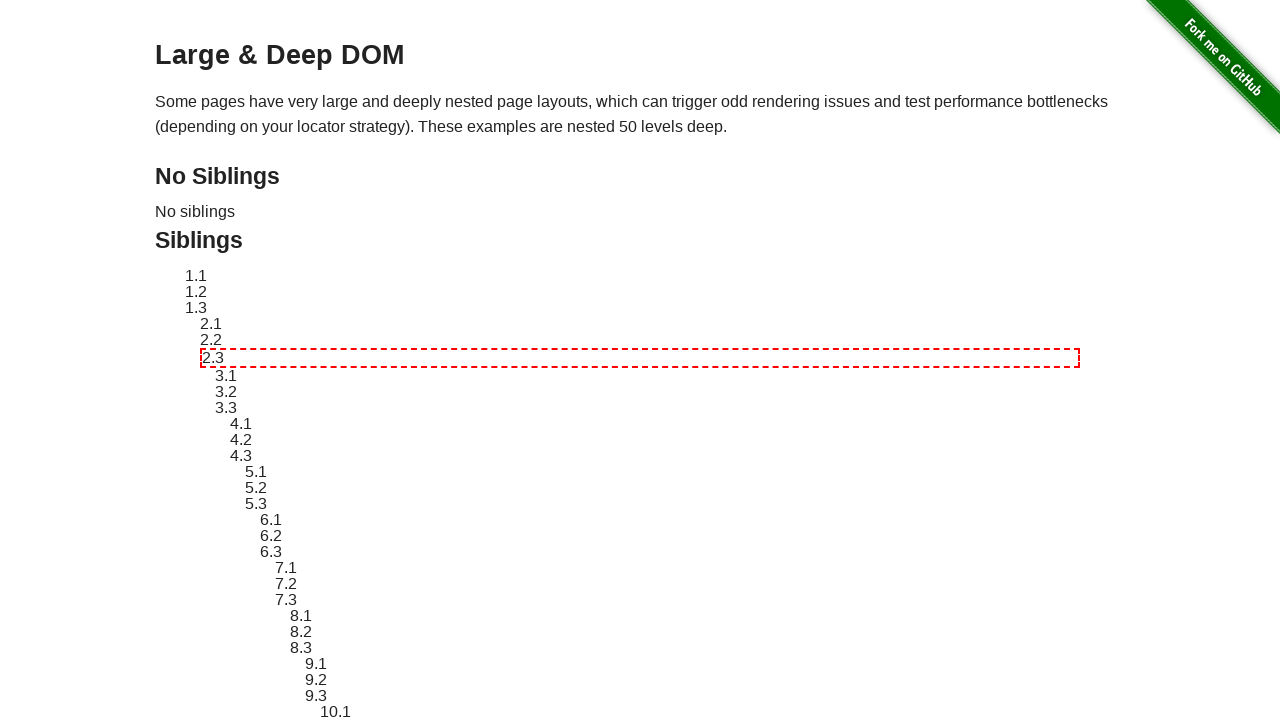

Reverted element style to original
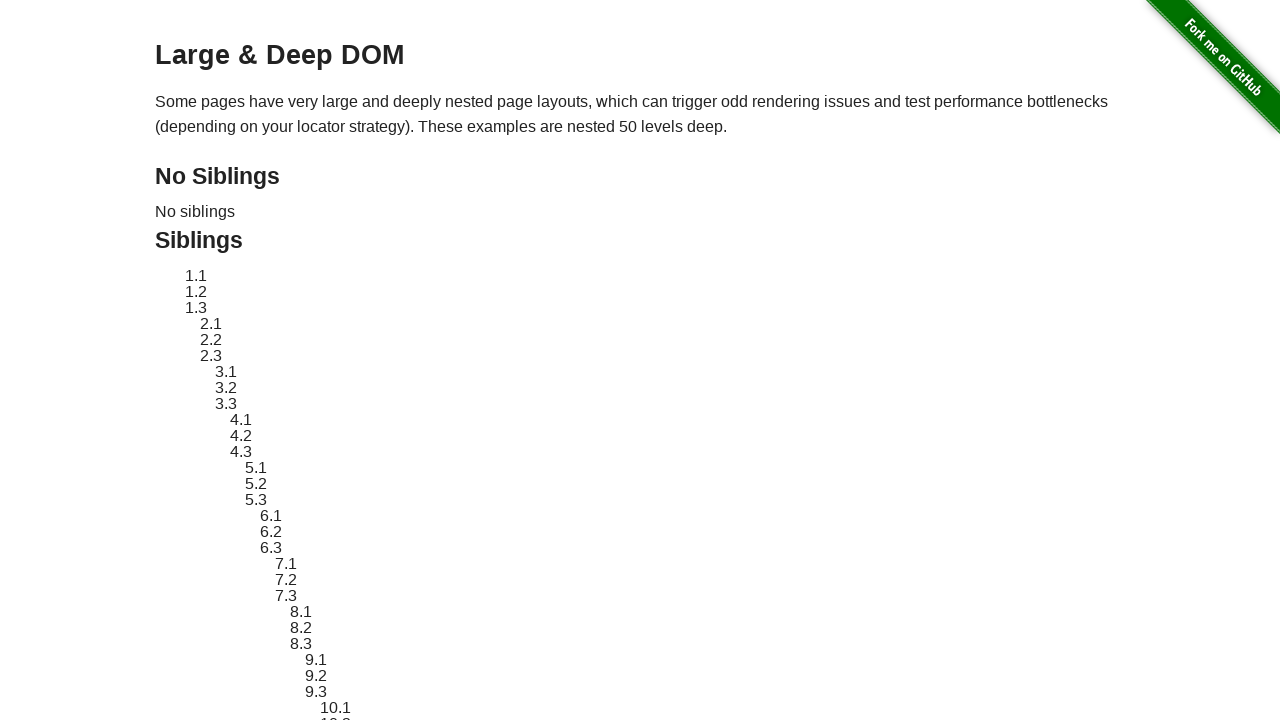

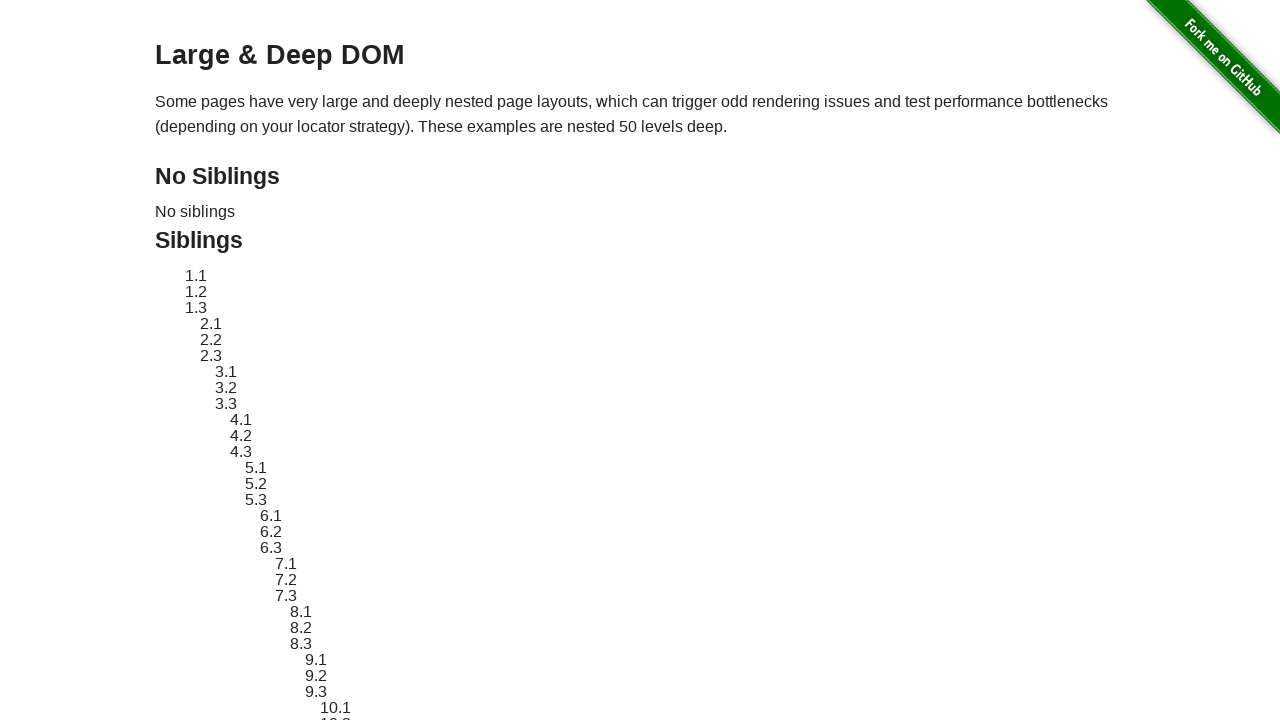